Tests dropdown select functionality by navigating to the dropdown page and selecting options using different methods (by value, by visible text, and by index)

Starting URL: https://the-internet.herokuapp.com/

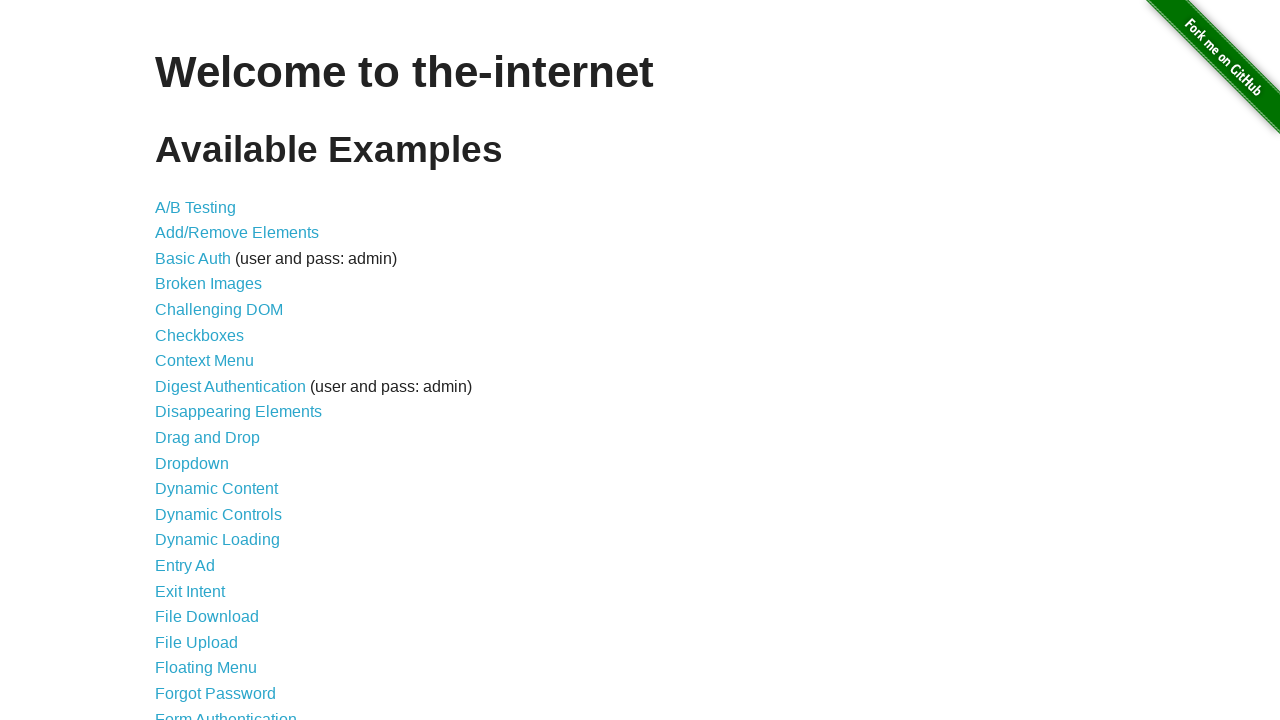

Clicked on Dropdown link to navigate to dropdown page at (192, 463) on text=Dropdown
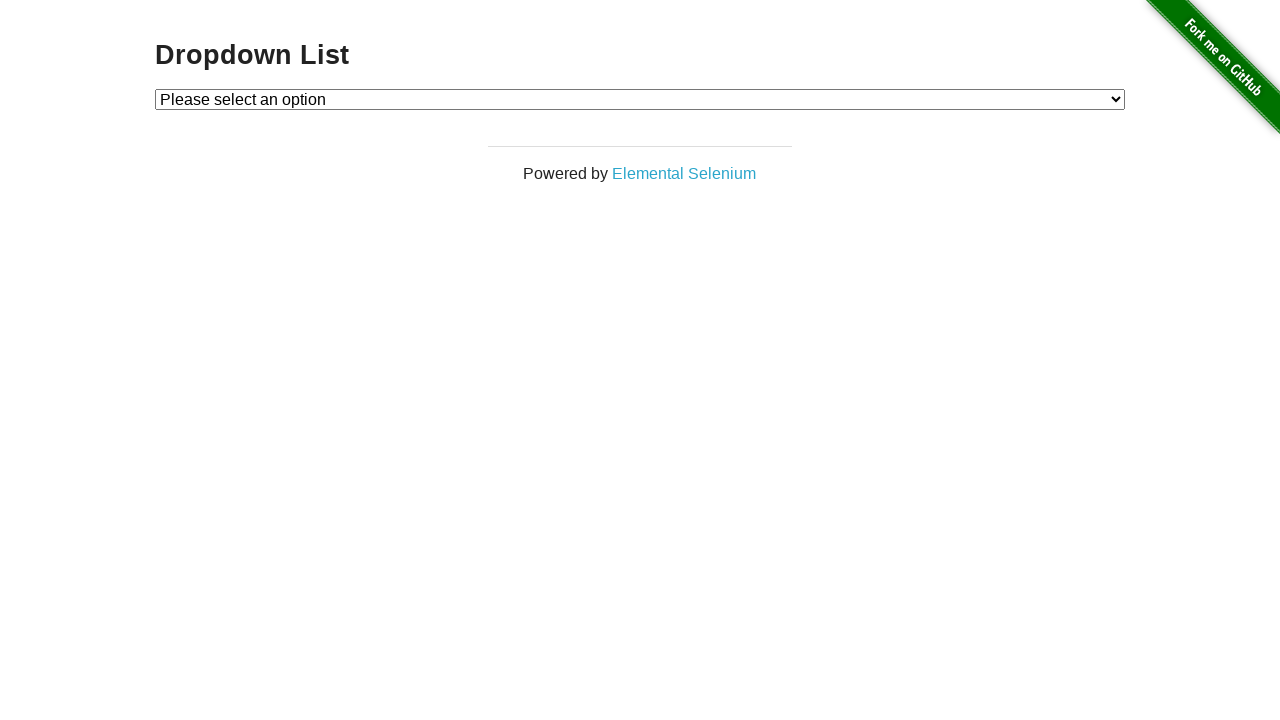

Dropdown element became visible
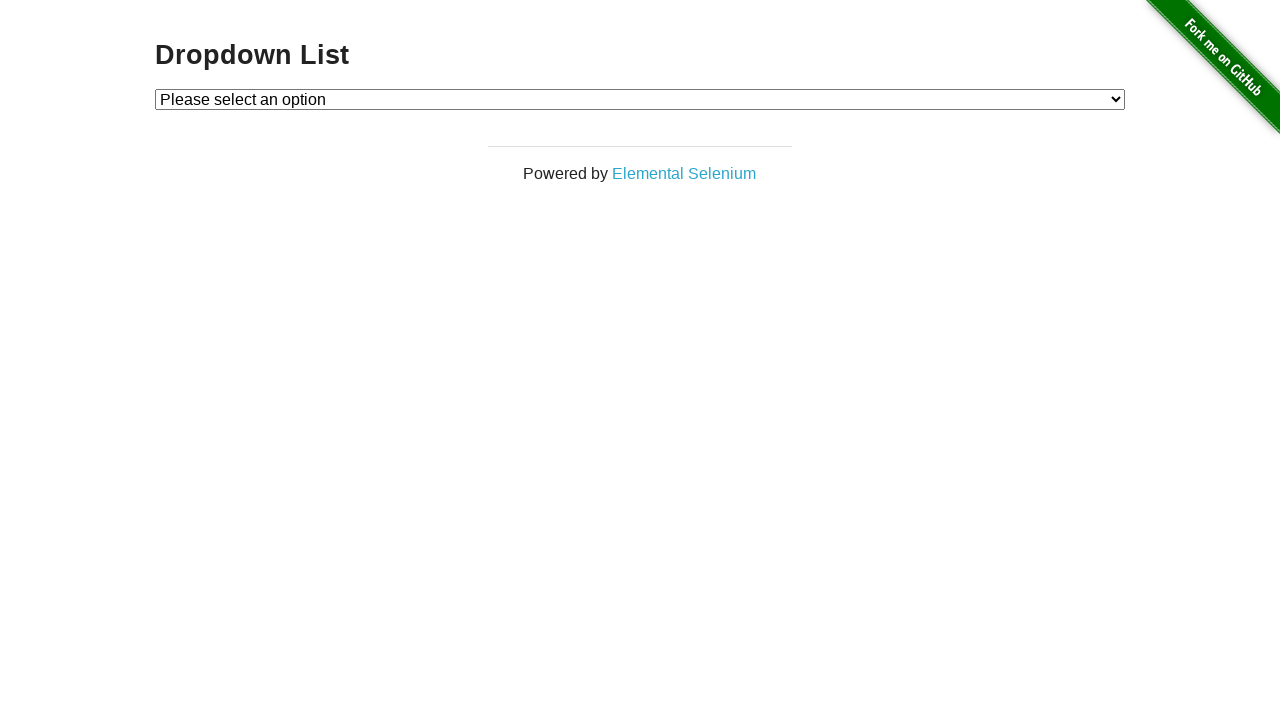

Selected Option 2 by value on #dropdown
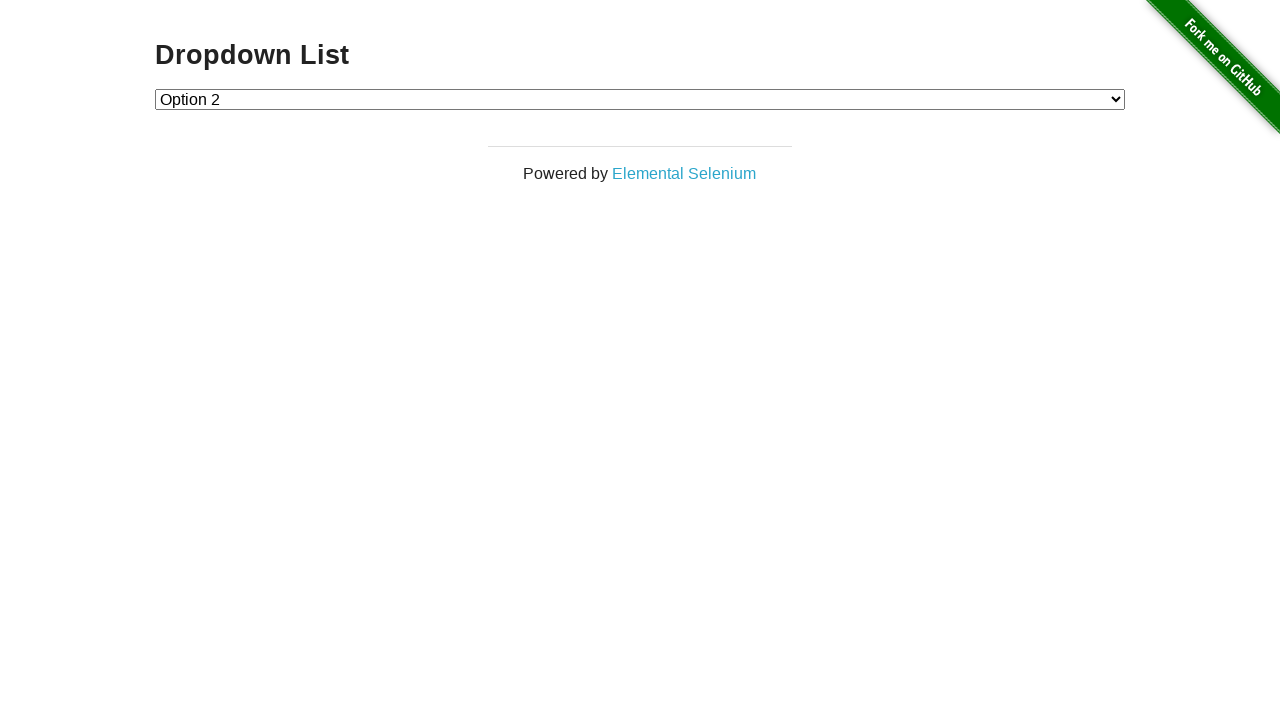

Selected Option 1 by visible text on #dropdown
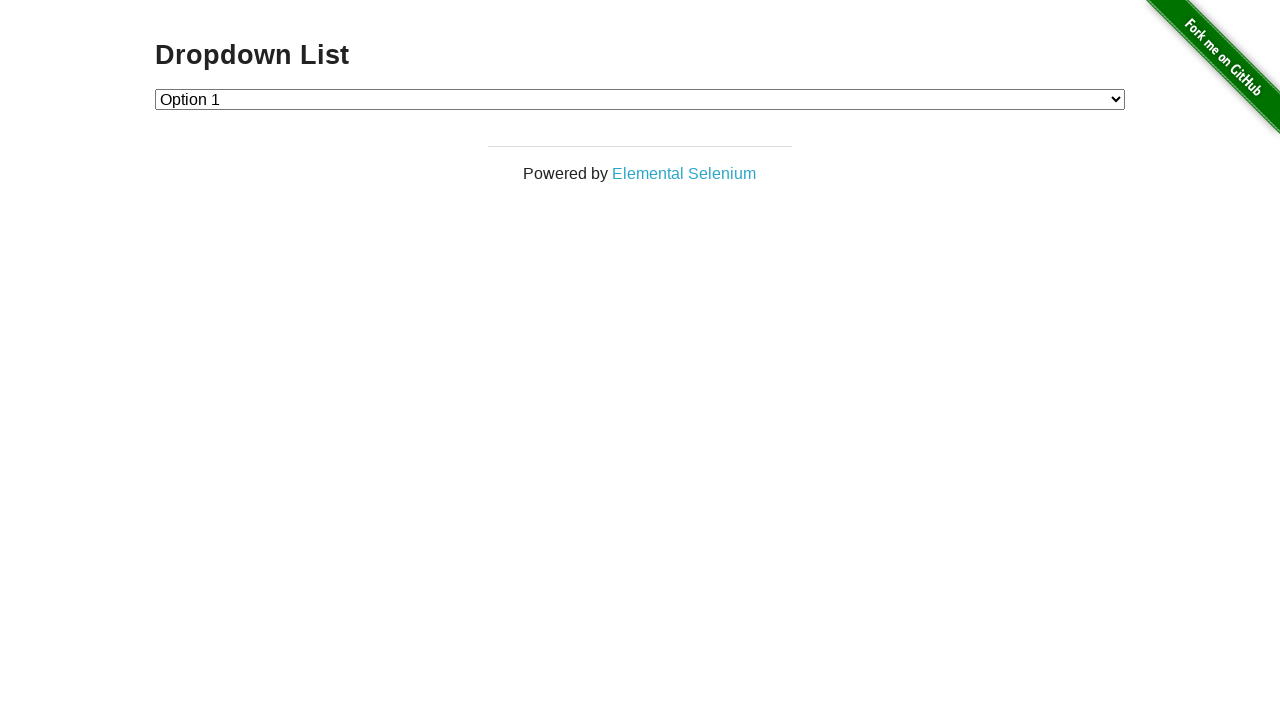

Selected Option 2 by index on #dropdown
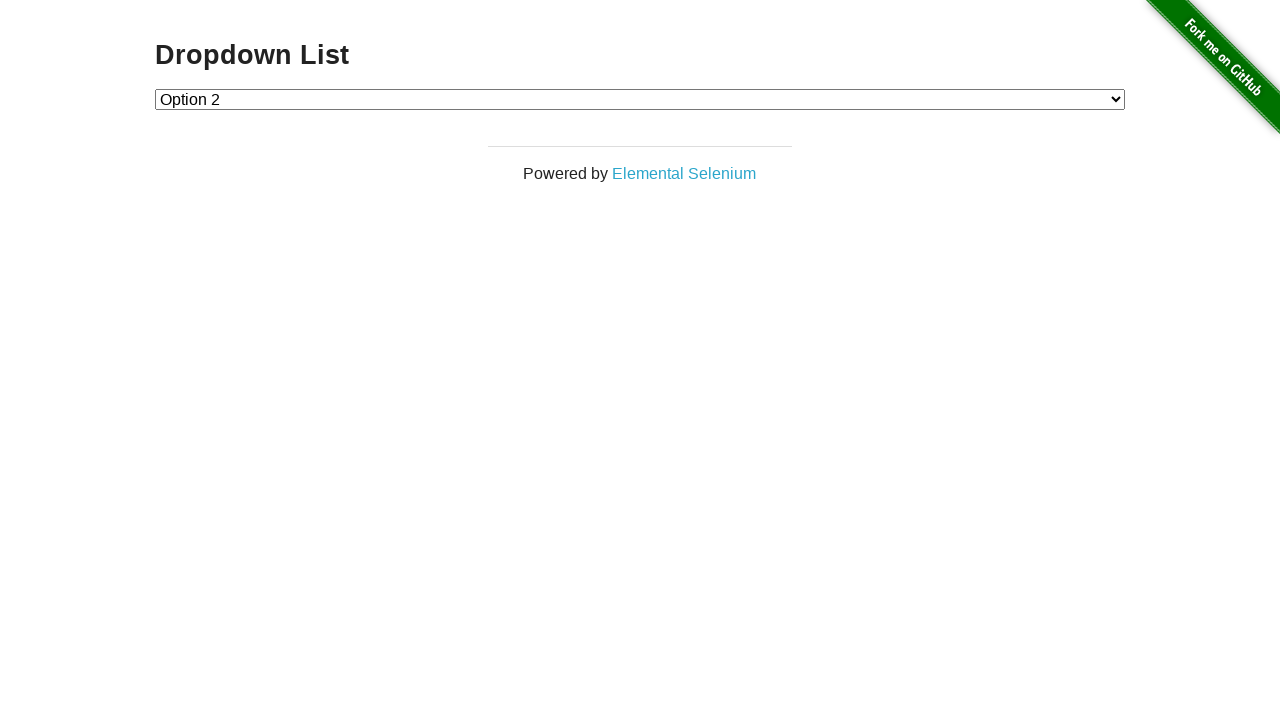

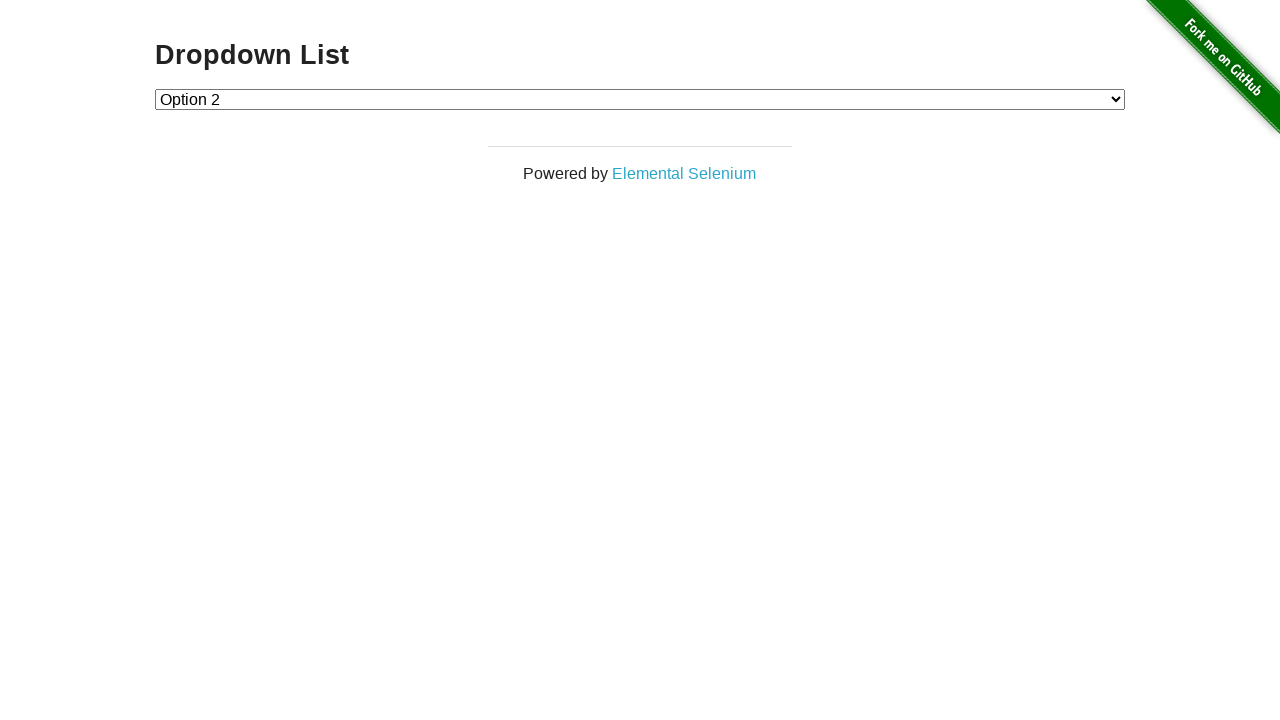